Fills out a CD case creation form with album artist name, album title, and track names, then selects jewel case and A4 paper options before submitting the form to generate a printable CD case.

Starting URL: http://www.papercdcase.com/index.php

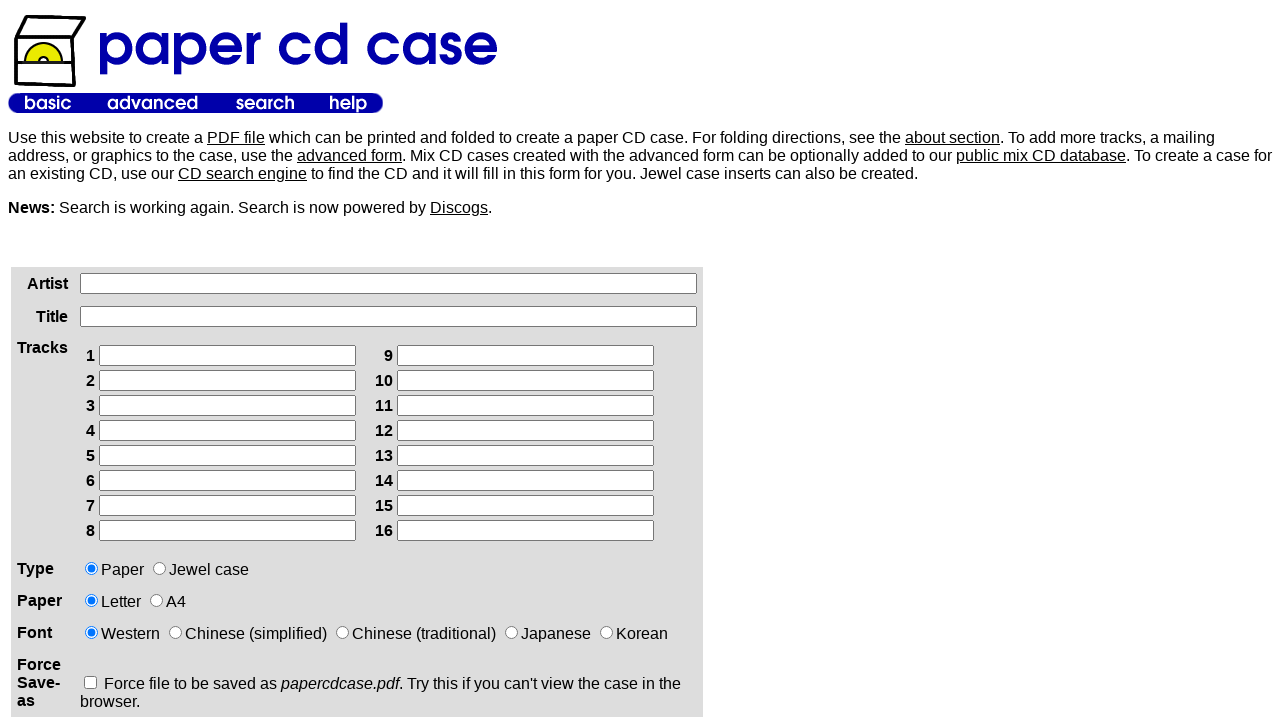

Filled artist name field with 'The Killers' on xpath=/html/body/table[2]/tbody/tr/td[1]/div/form/table/tbody/tr[1]/td[2]/input
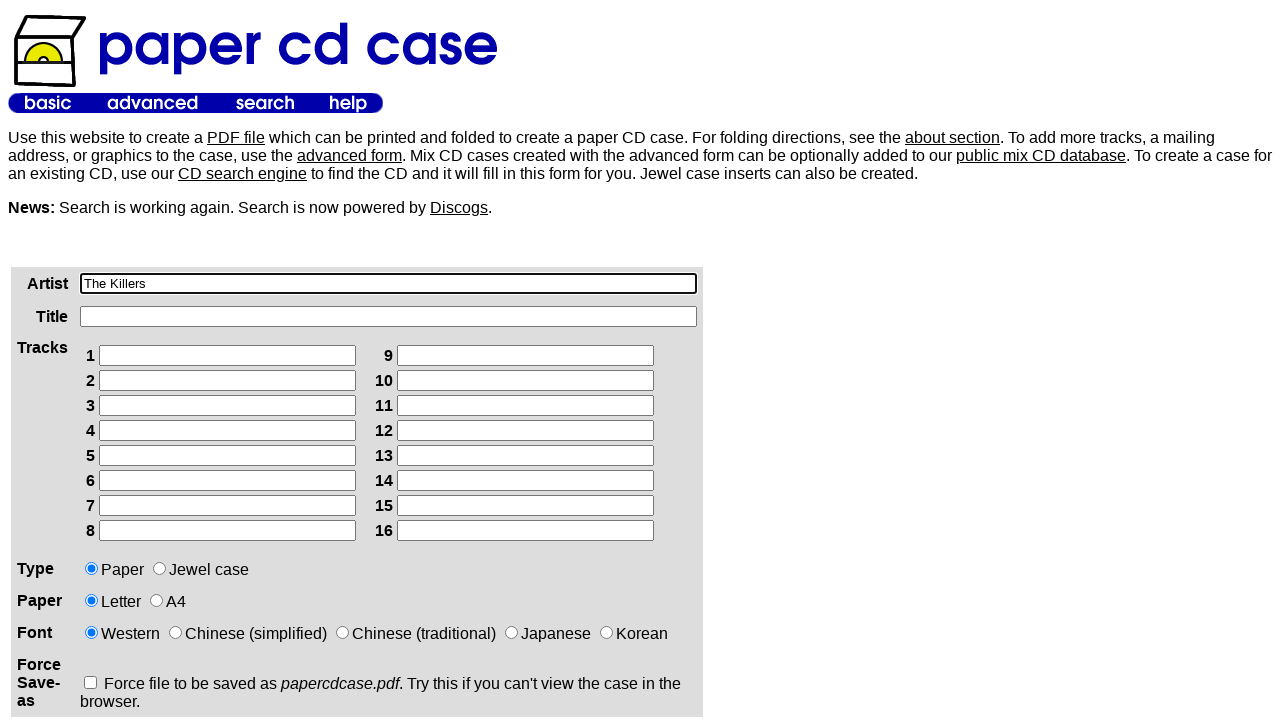

Filled album title field with 'Hot Fuss' on xpath=/html/body/table[2]/tbody/tr/td[1]/div/form/table/tbody/tr[2]/td[2]/input
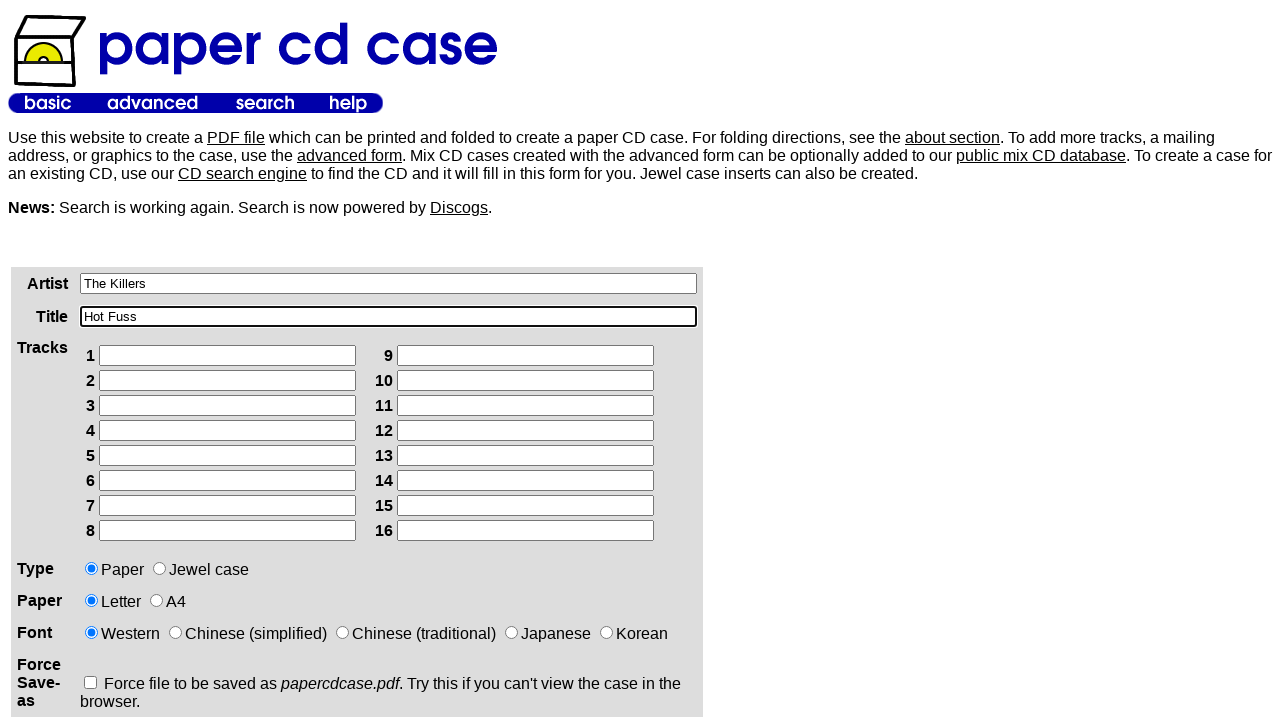

Filled track 1 field with 'Jenny Was A Friend Of Mine' on xpath=/html/body/table[2]/tbody/tr/td[1]/div/form/table/tbody/tr[3]/td[2]/table/
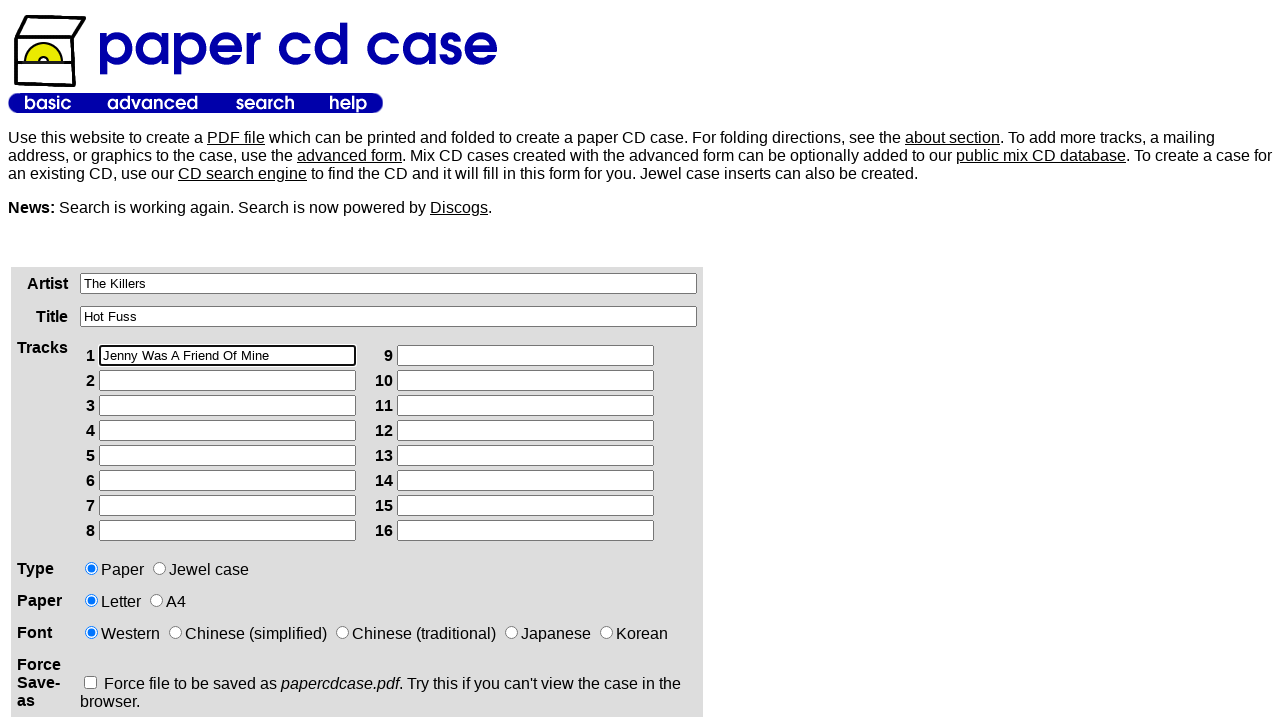

Filled track 2 field with 'Mr. Brightside' on xpath=/html/body/table[2]/tbody/tr/td[1]/div/form/table/tbody/tr[3]/td[2]/table/
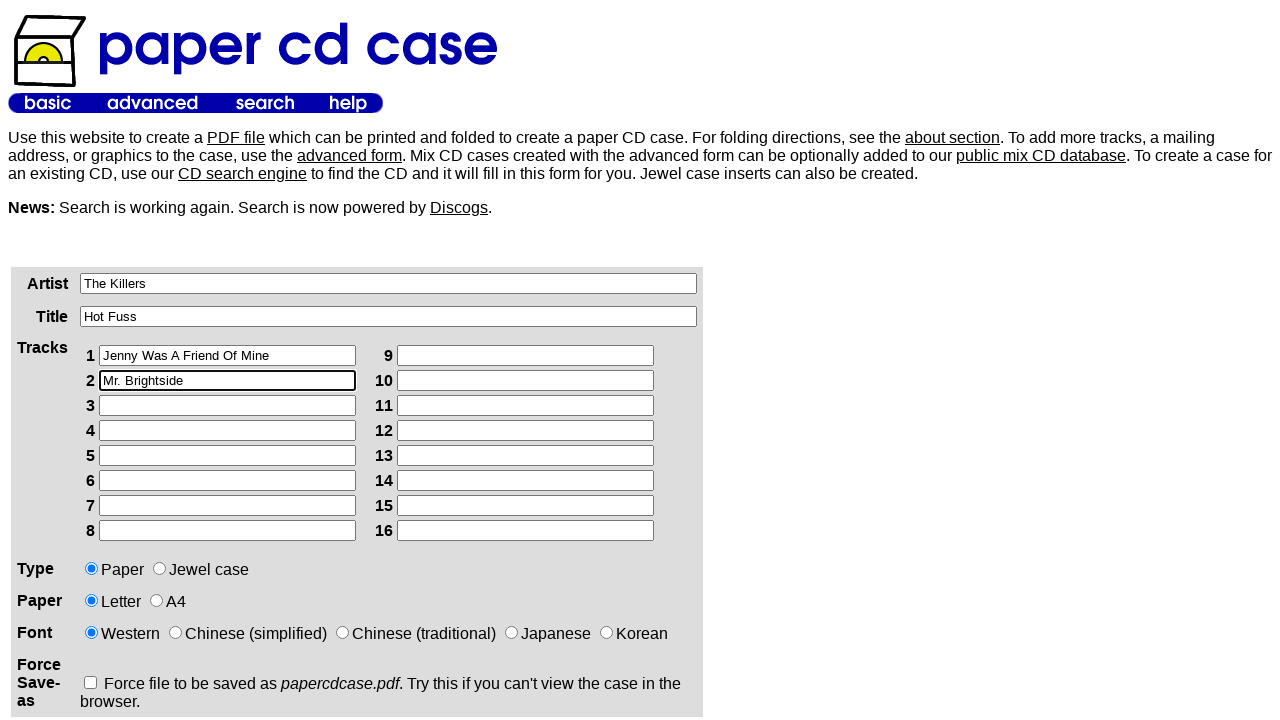

Filled track 3 field with 'Smile Like You Mean It' on xpath=/html/body/table[2]/tbody/tr/td[1]/div/form/table/tbody/tr[3]/td[2]/table/
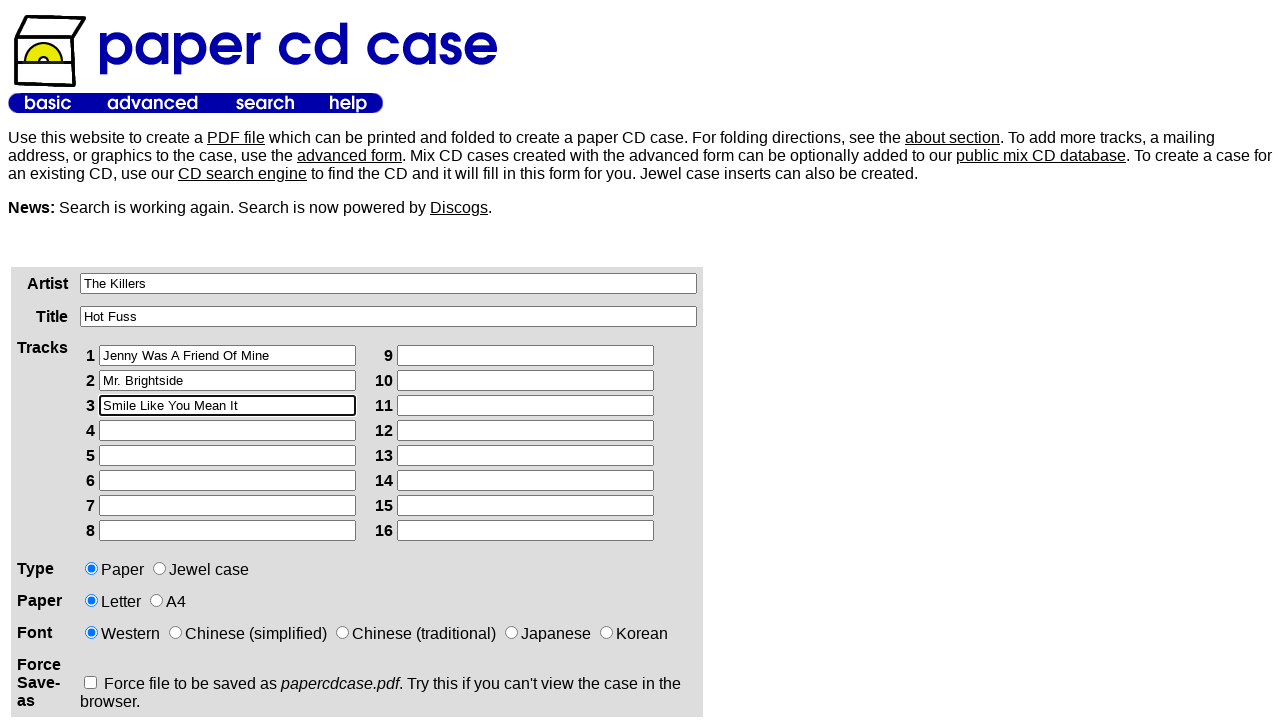

Filled track 4 field with 'Somebody Told Me' on xpath=/html/body/table[2]/tbody/tr/td[1]/div/form/table/tbody/tr[3]/td[2]/table/
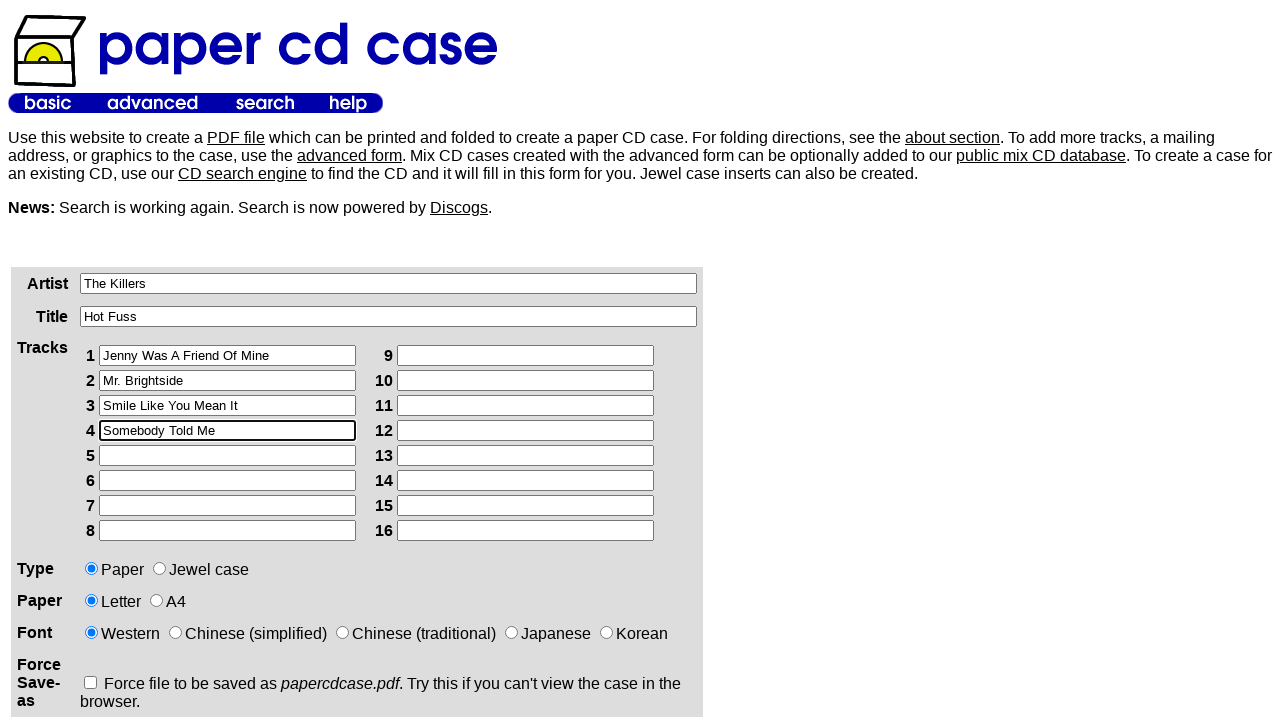

Filled track 5 field with 'All These Things That I've Done' on xpath=/html/body/table[2]/tbody/tr/td[1]/div/form/table/tbody/tr[3]/td[2]/table/
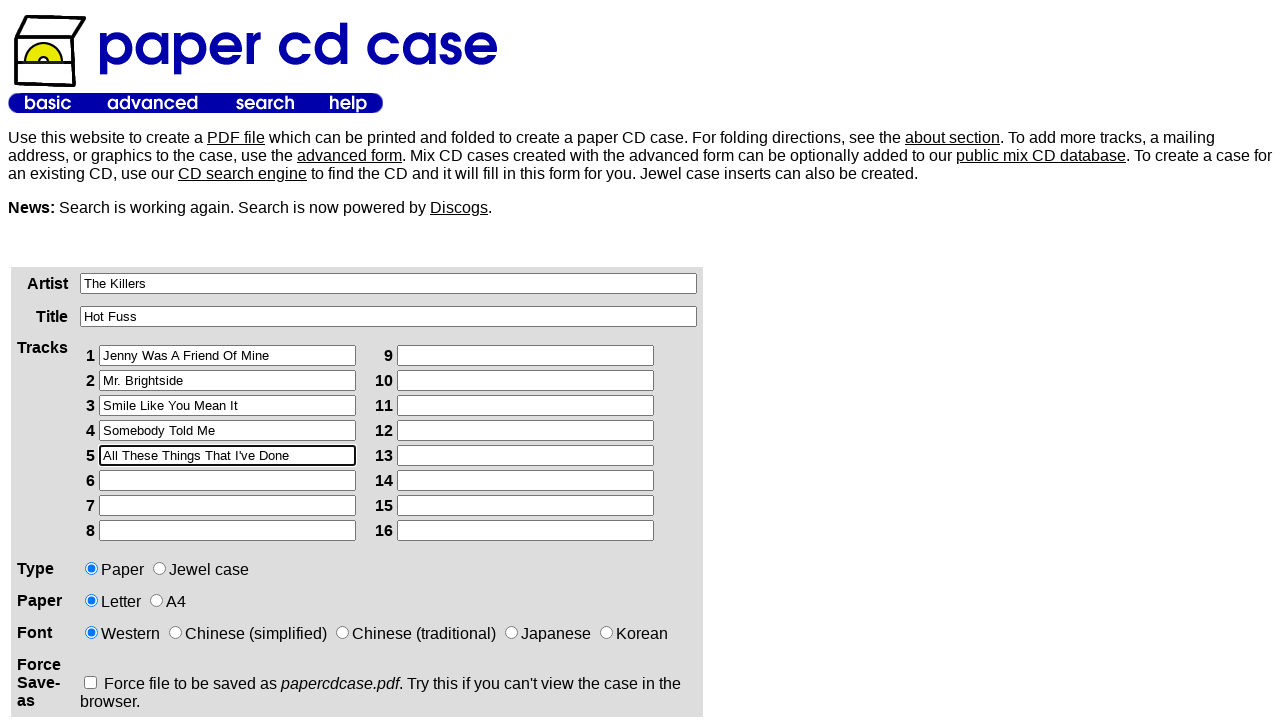

Filled track 6 field with 'Any, You're A Star' on xpath=/html/body/table[2]/tbody/tr/td[1]/div/form/table/tbody/tr[3]/td[2]/table/
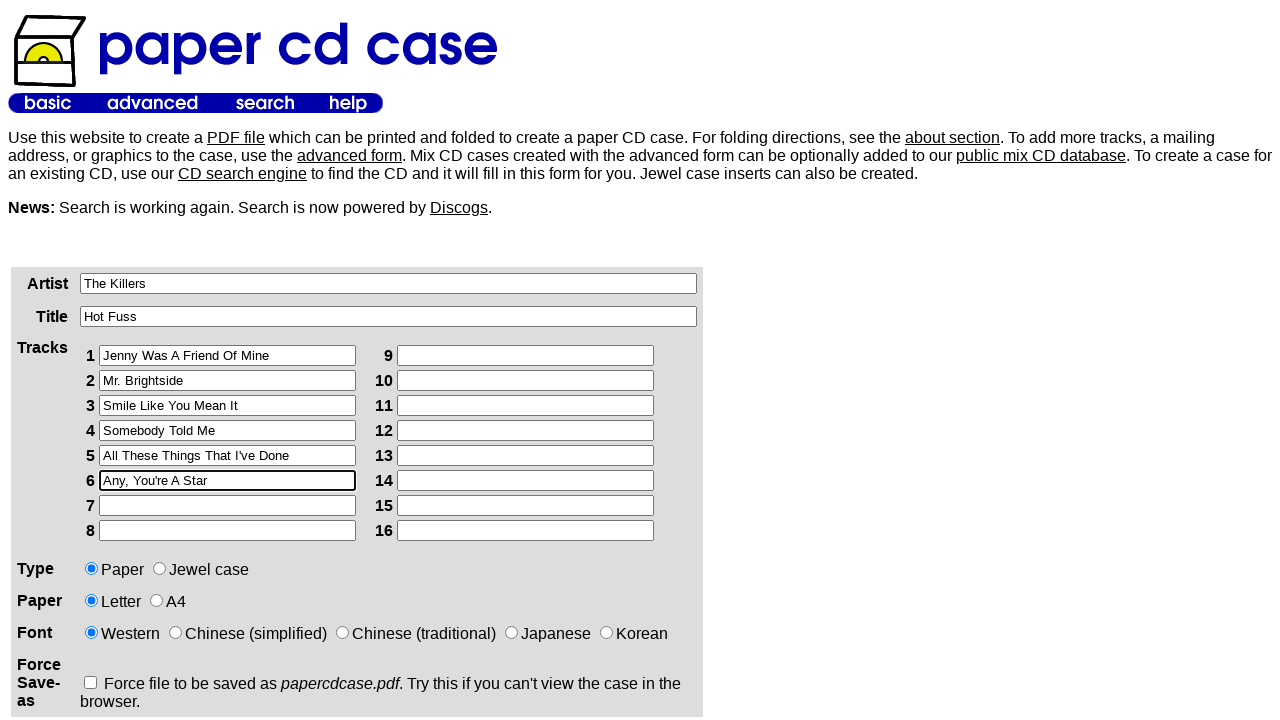

Filled track 7 field with 'On Top' on xpath=/html/body/table[2]/tbody/tr/td[1]/div/form/table/tbody/tr[3]/td[2]/table/
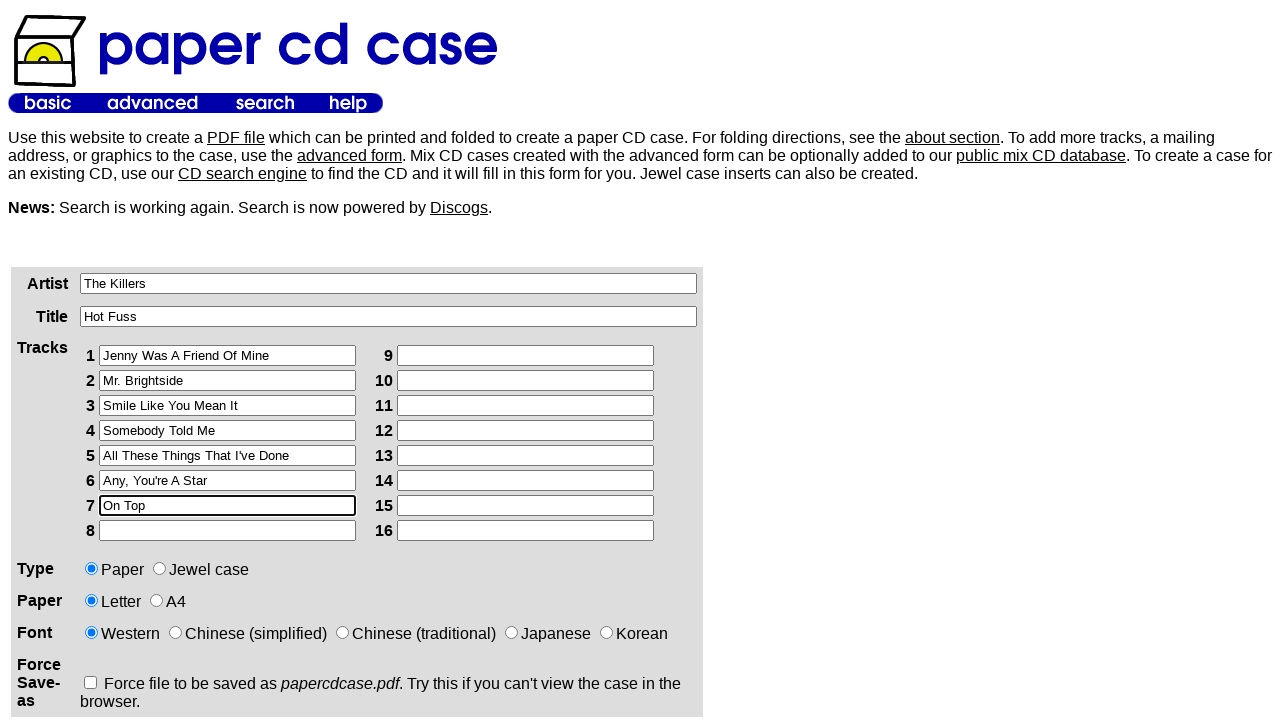

Filled track 8 field with 'Glamorous Indie Rock & Roll' on xpath=/html/body/table[2]/tbody/tr/td[1]/div/form/table/tbody/tr[3]/td[2]/table/
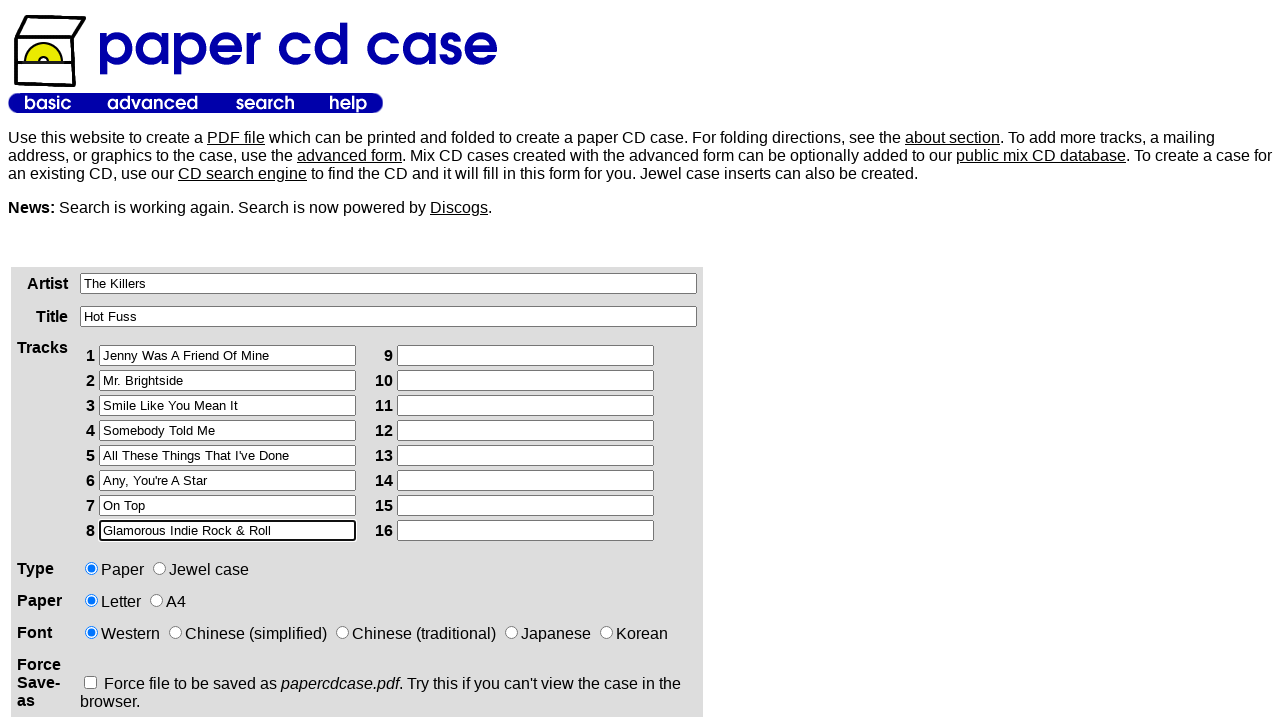

Filled track 9 field with 'Believe Me Natalie' on xpath=/html/body/table[2]/tbody/tr/td[1]/div/form/table/tbody/tr[3]/td[2]/table/
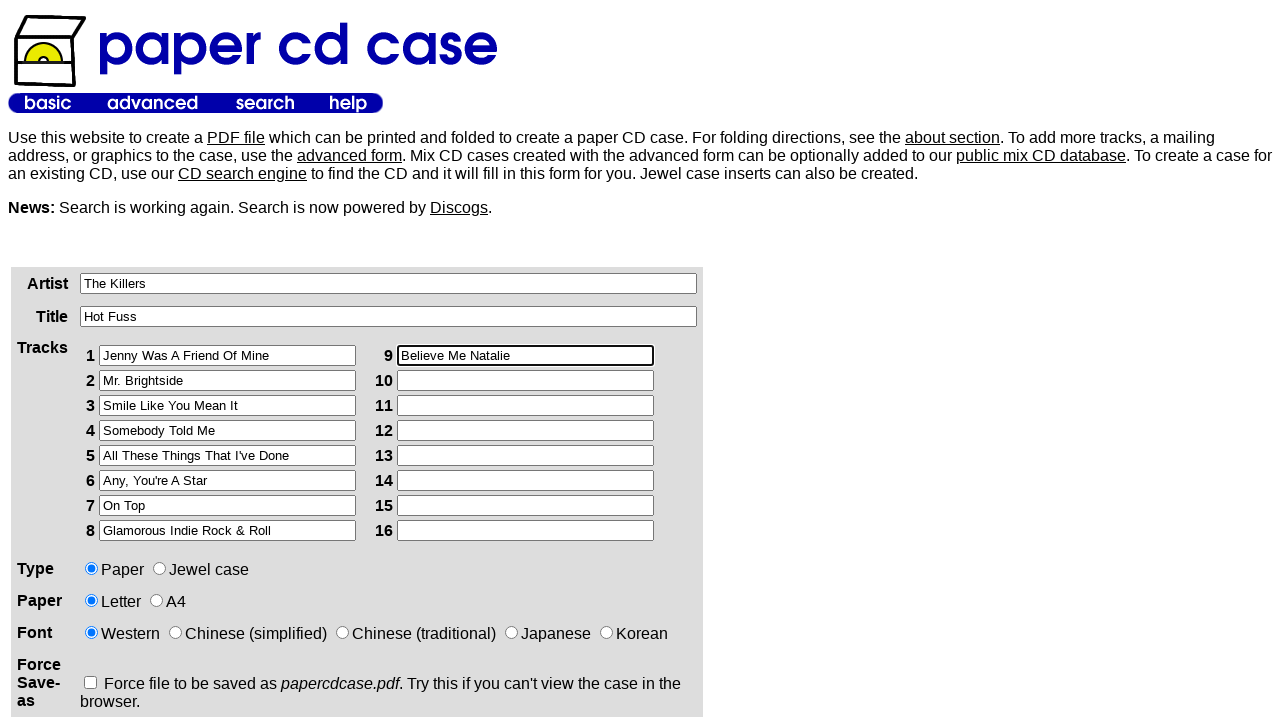

Filled track 10 field with 'Midnight Show' on xpath=/html/body/table[2]/tbody/tr/td[1]/div/form/table/tbody/tr[3]/td[2]/table/
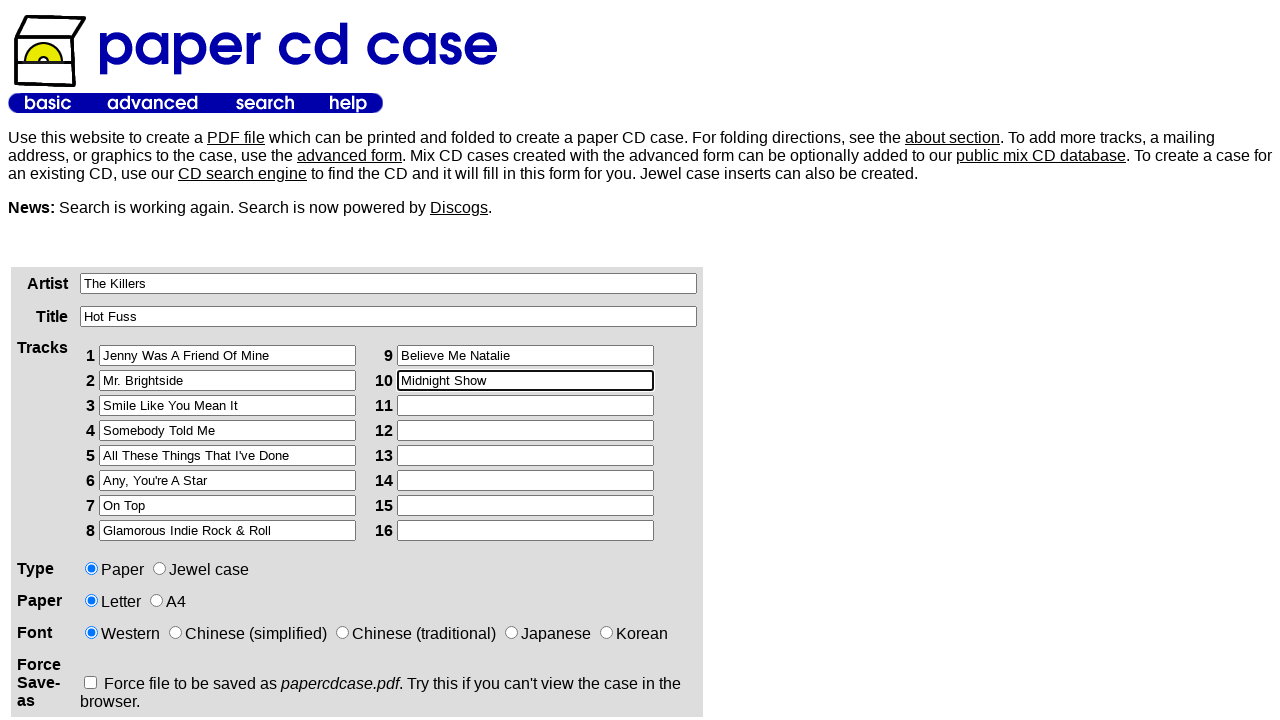

Filled track 11 field with 'Everything Will Be Alright' on xpath=/html/body/table[2]/tbody/tr/td[1]/div/form/table/tbody/tr[3]/td[2]/table/
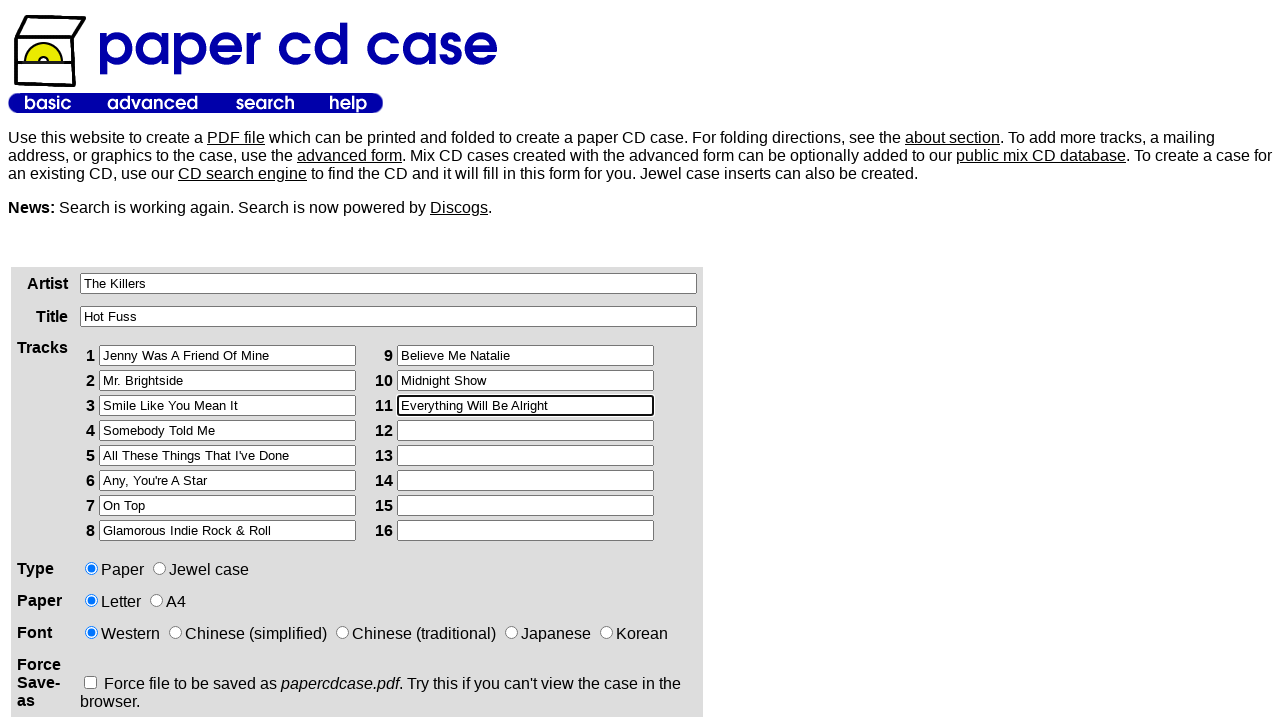

Selected Jewel Case option at (160, 568) on xpath=/html/body/table[2]/tbody/tr/td[1]/div/form/table/tbody/tr[4]/td[2]/input[
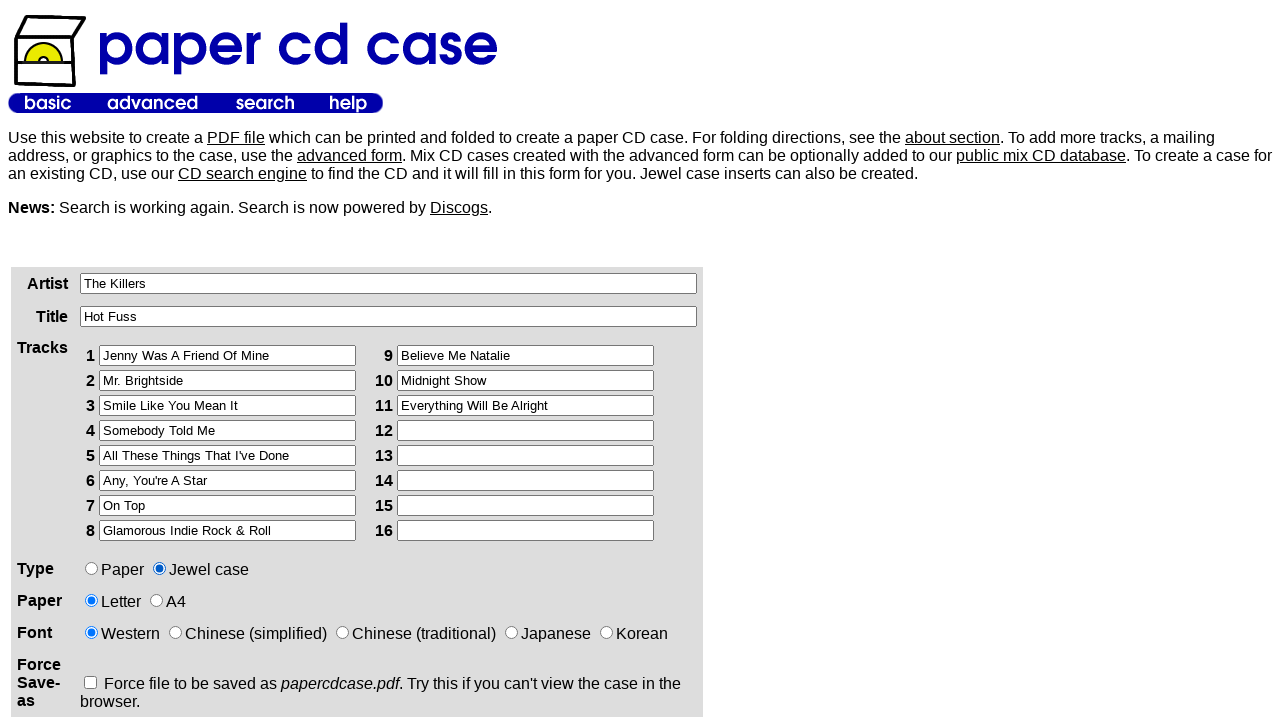

Selected A4 paper size option at (156, 600) on xpath=/html/body/table[2]/tbody/tr/td[1]/div/form/table/tbody/tr[5]/td[2]/input[
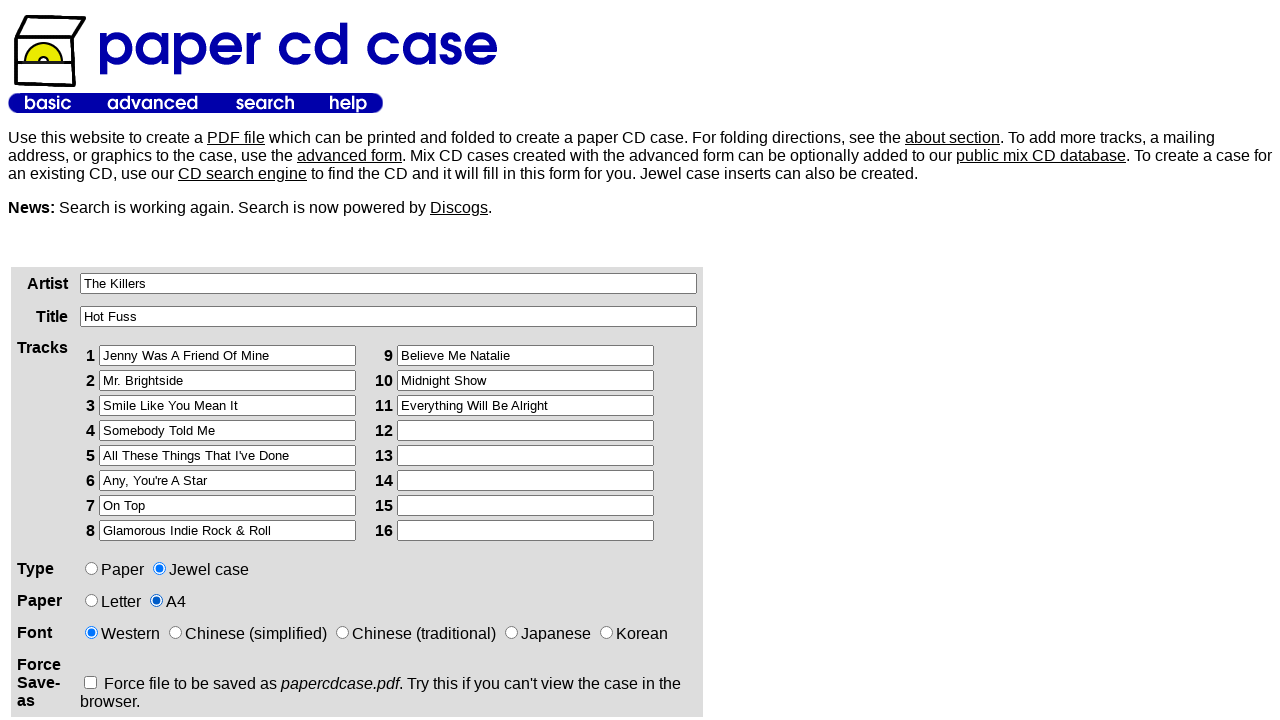

Submitted CD case creation form at (125, 360) on xpath=/html/body/table[2]/tbody/tr/td[1]/div/form/p/input
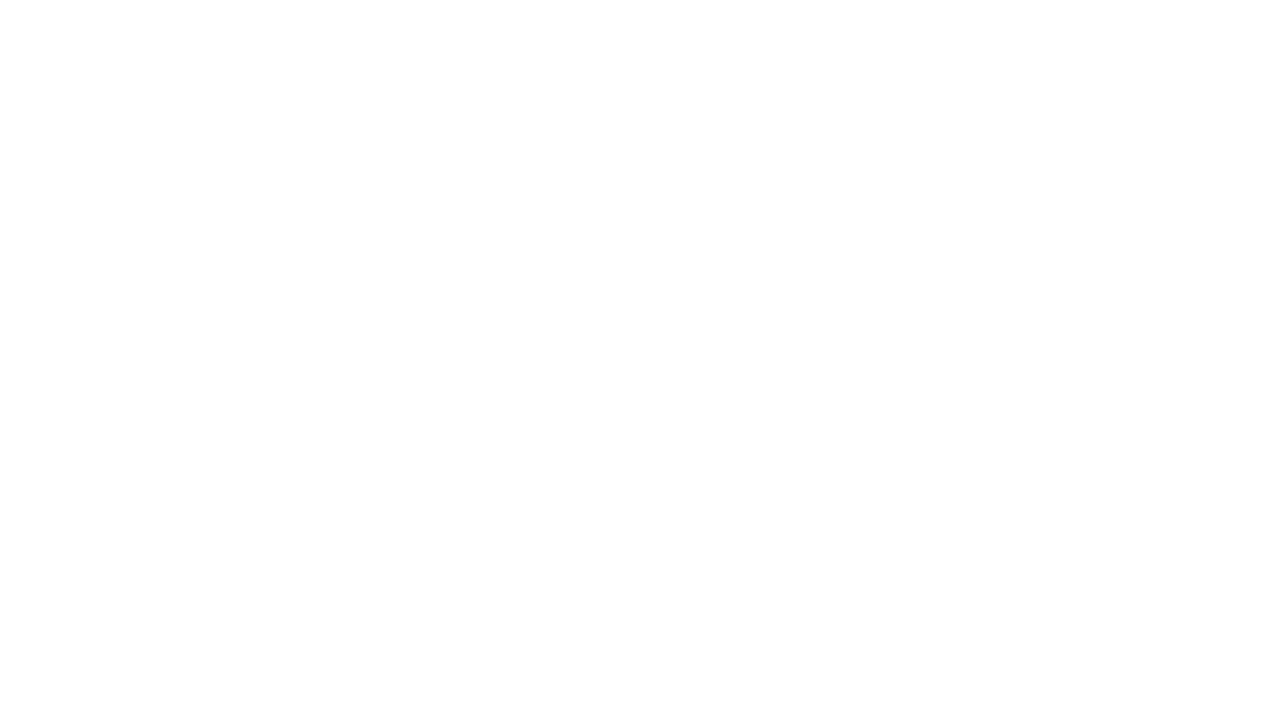

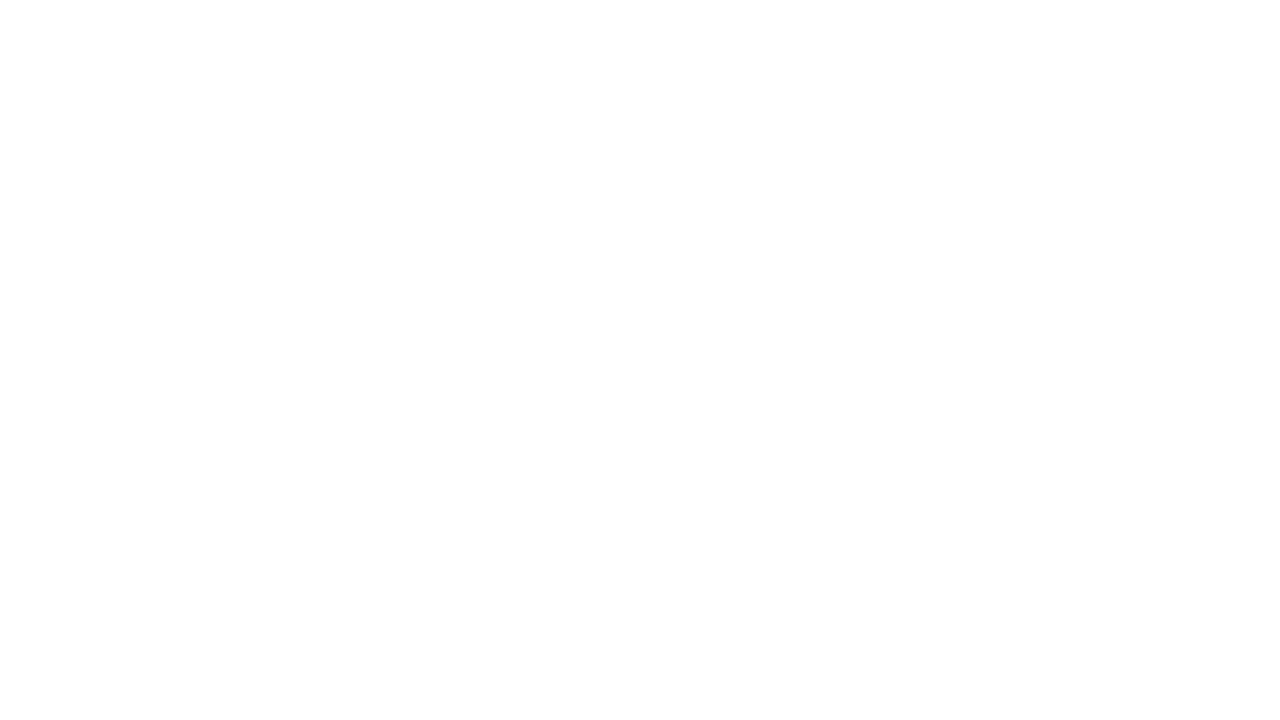